Tests YouTube search functionality by entering a search query for "Mr bean 1. bolum" in the search box

Starting URL: https://www.youtube.com

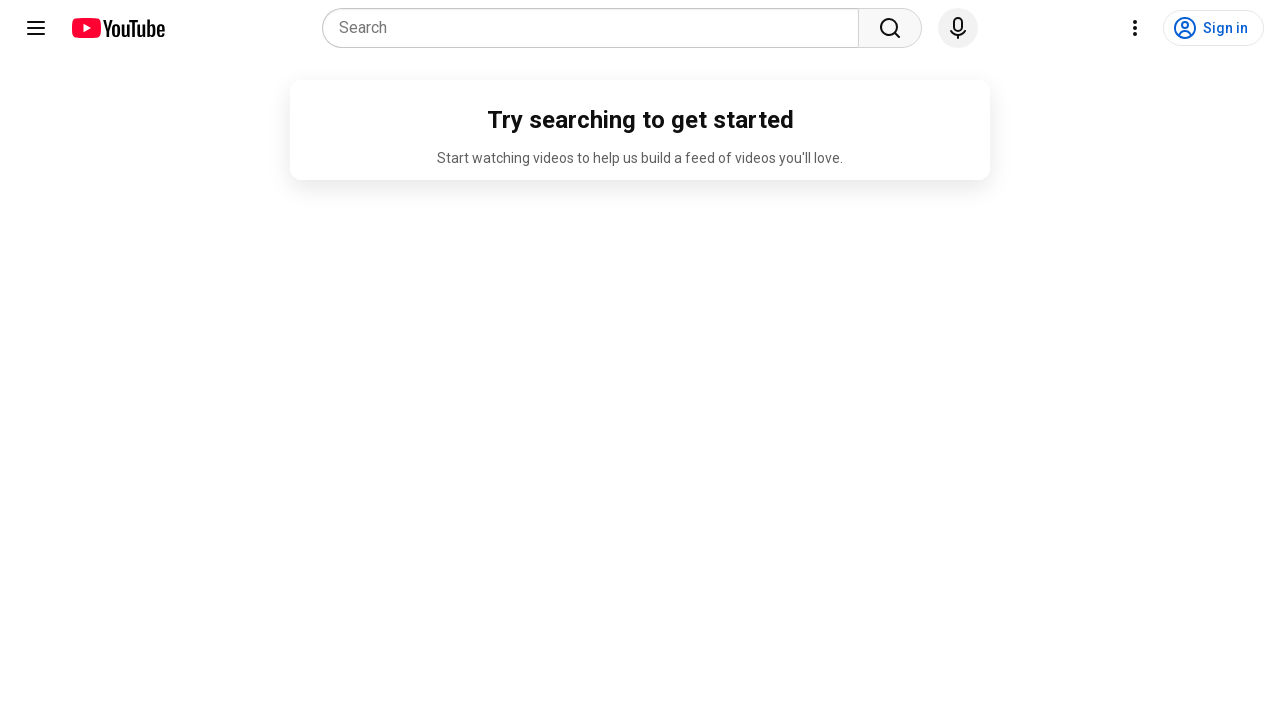

Filled YouTube search box with 'Mr bean 1. bolum' on input[name='search_query']
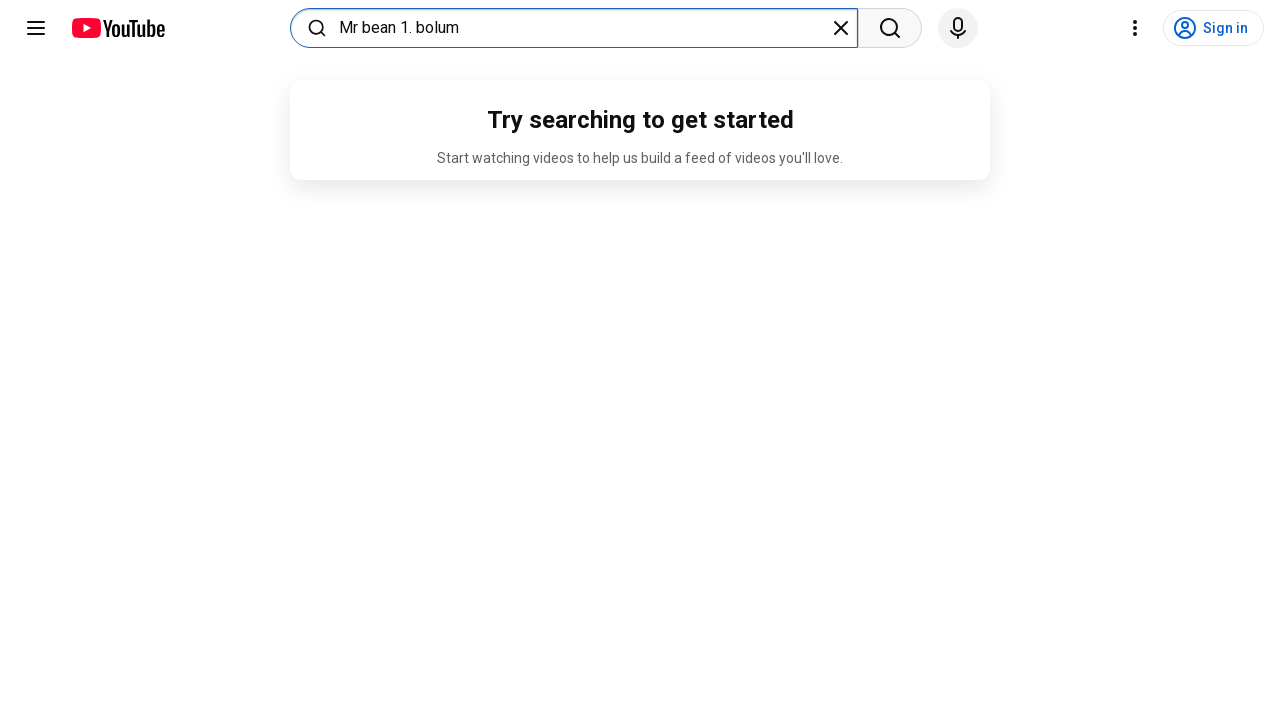

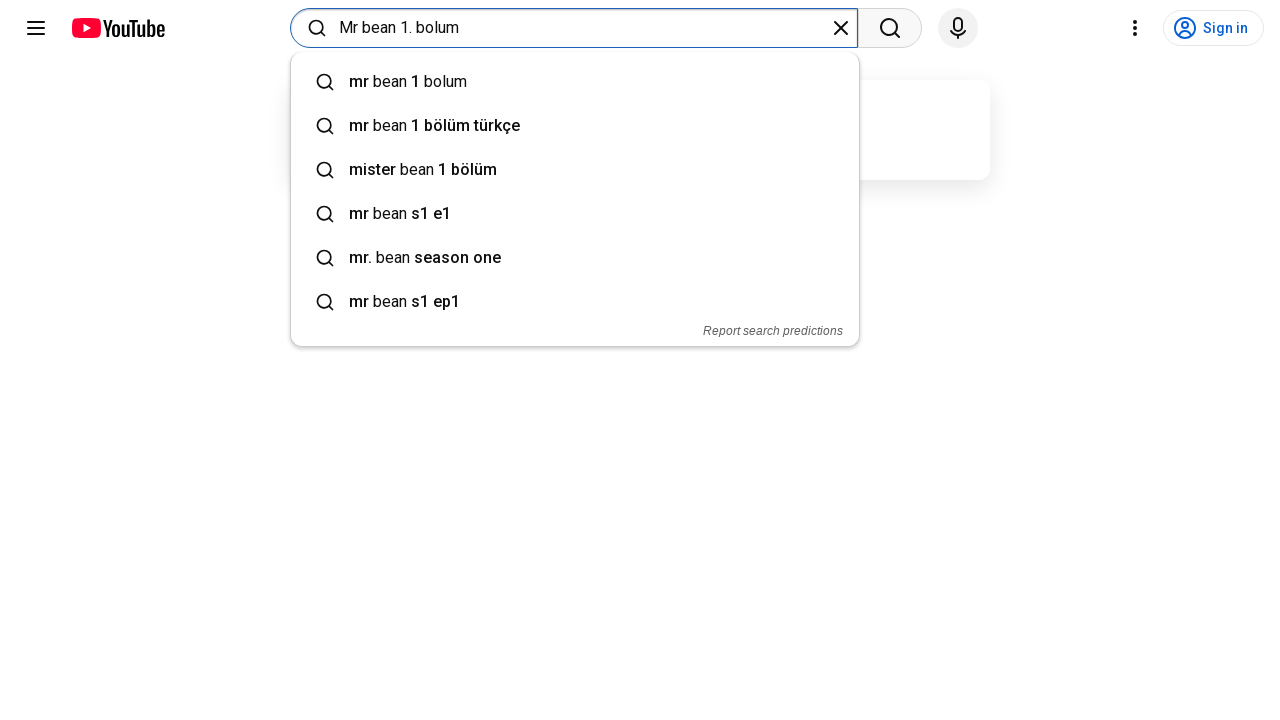